Tests dismissing a JavaScript confirm dialog by clicking a button and canceling the confirm dialog

Starting URL: https://automationfc.github.io/basic-form/index.html

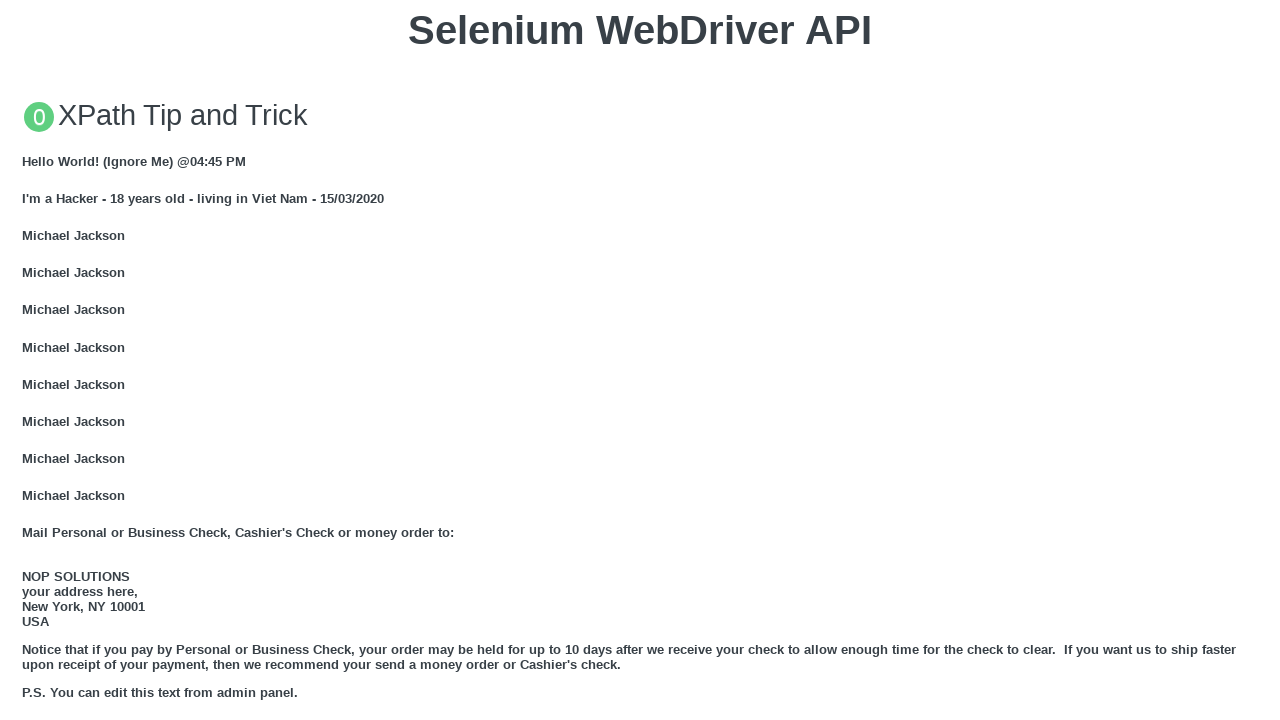

Navigated to basic form page
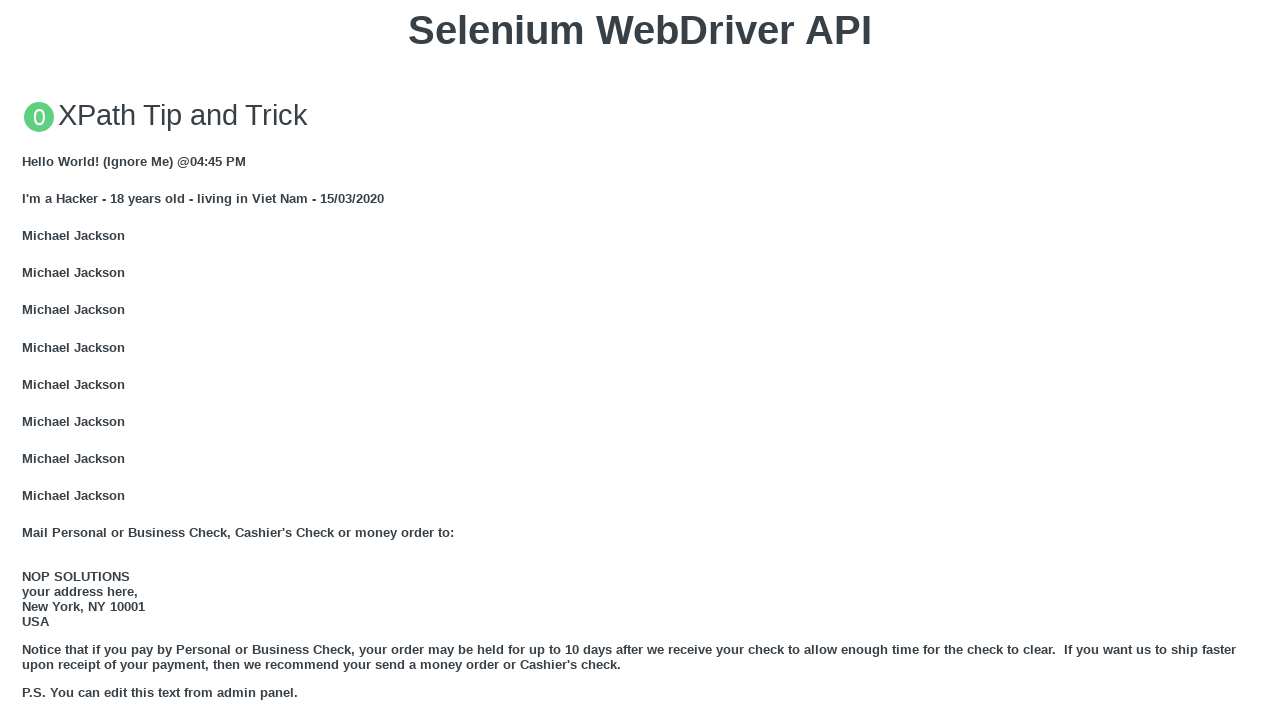

Clicked 'Click for JS Confirm' button at (640, 360) on xpath=//button[text()='Click for JS Confirm']
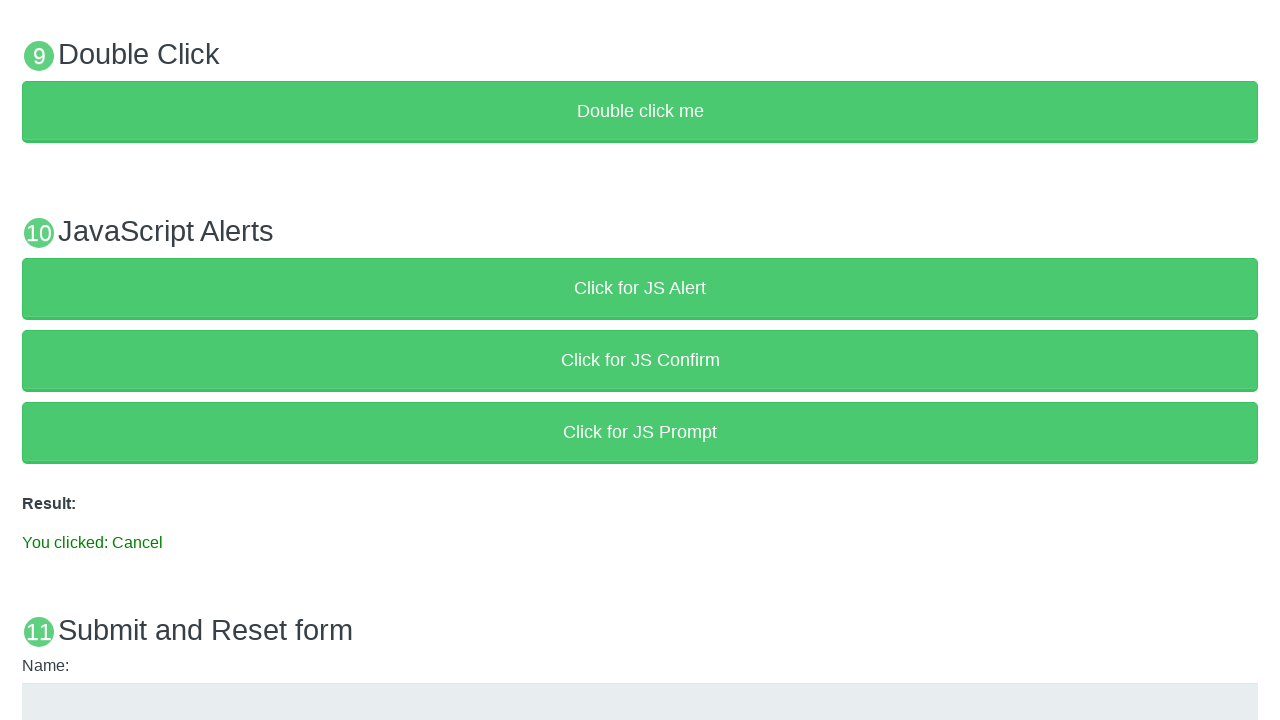

Set up dialog handler to dismiss confirm dialog
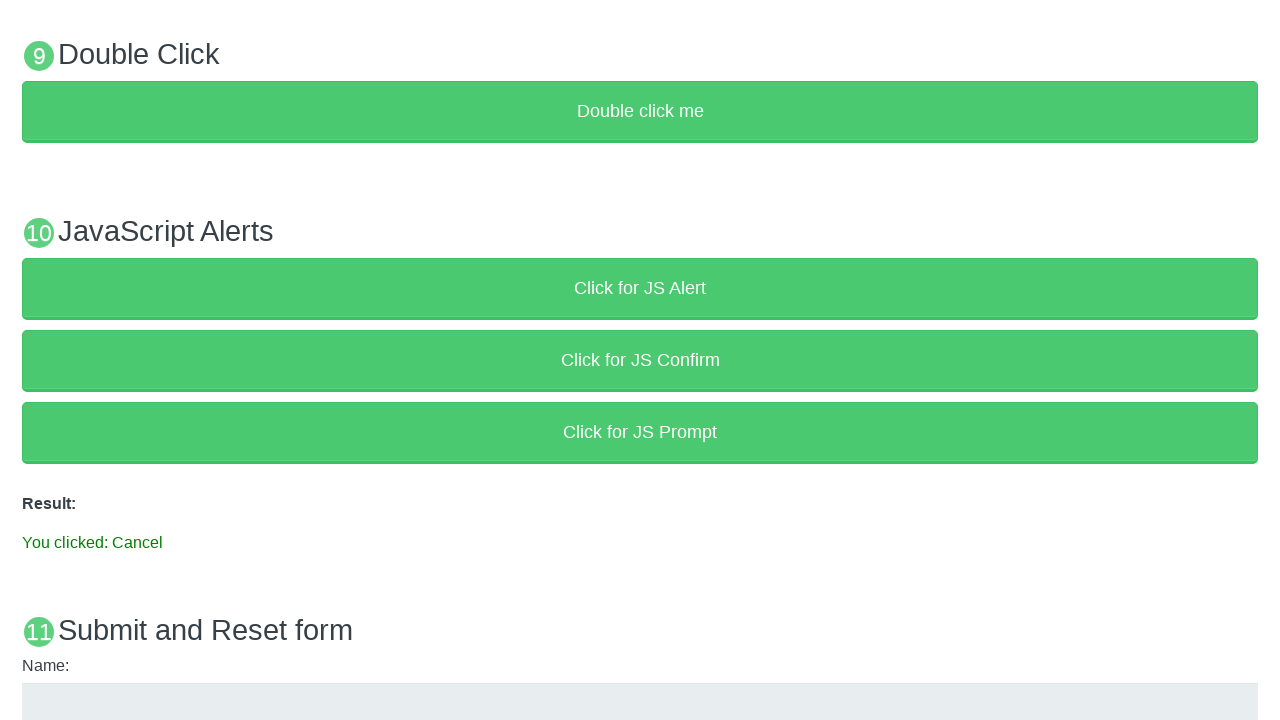

Clicked 'Click for JS Confirm' button and dismissed the confirm dialog at (640, 360) on xpath=//button[text()='Click for JS Confirm']
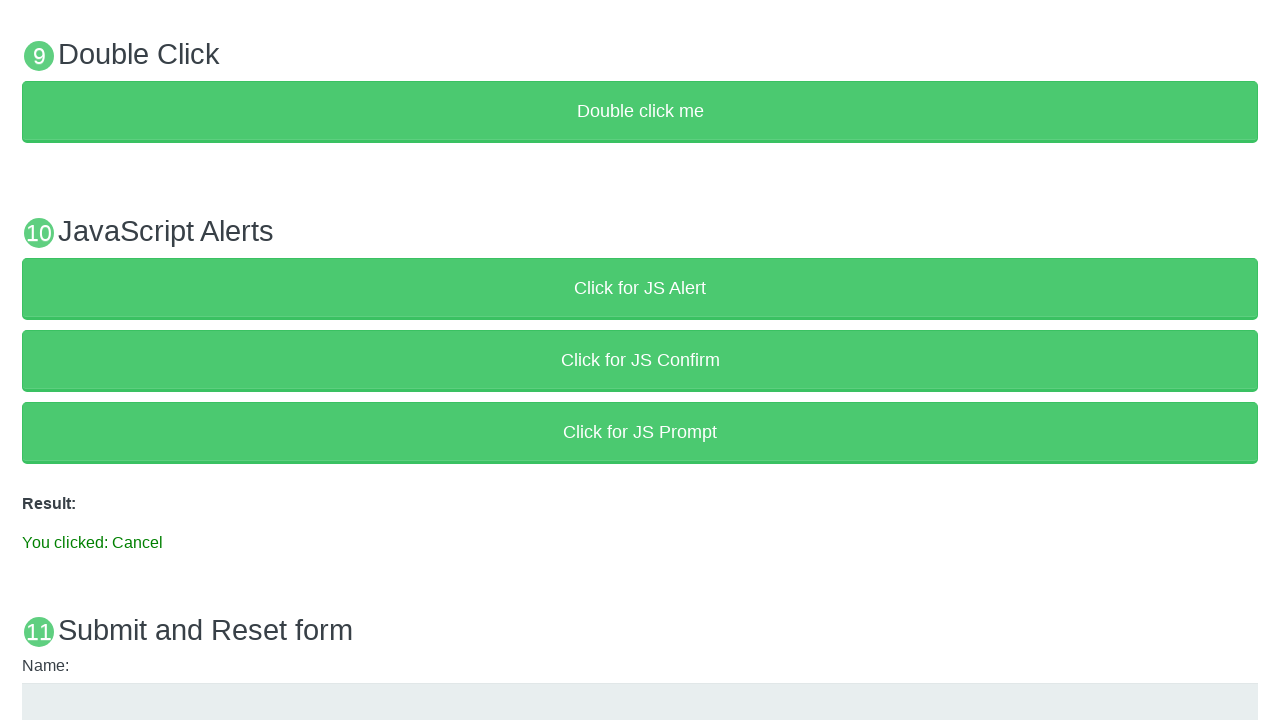

Verified result text shows 'You clicked: Cancel'
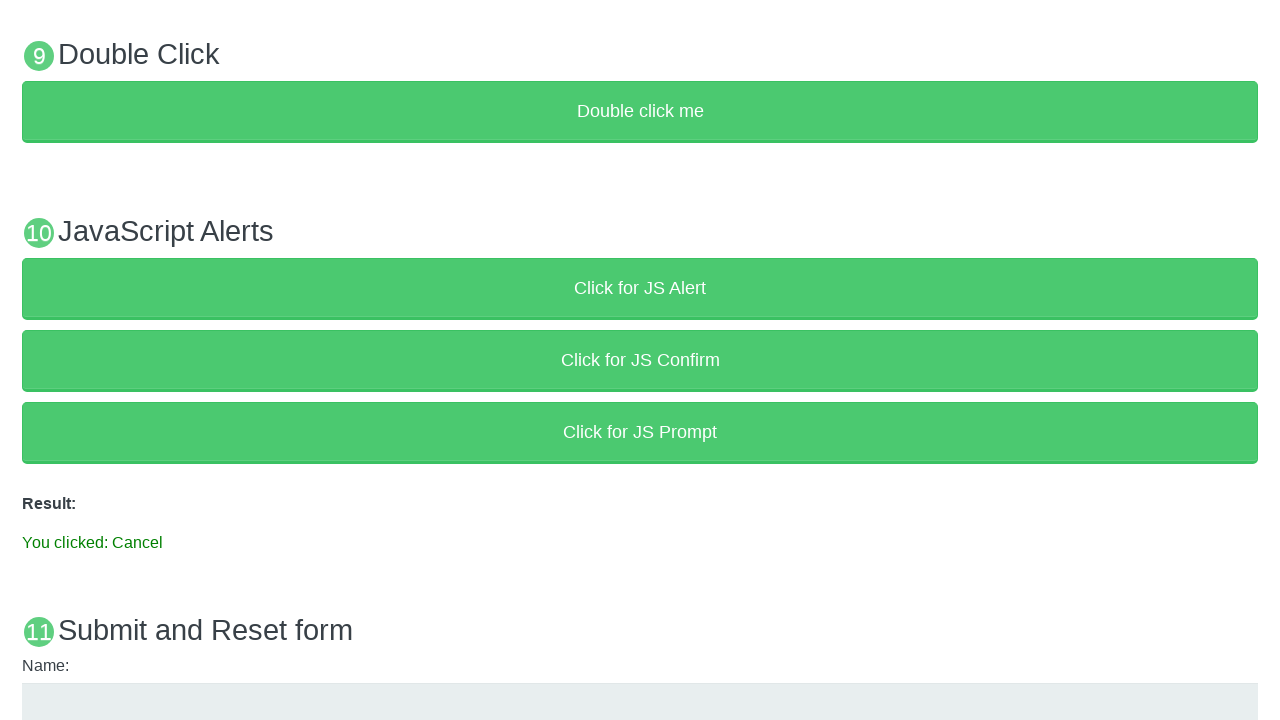

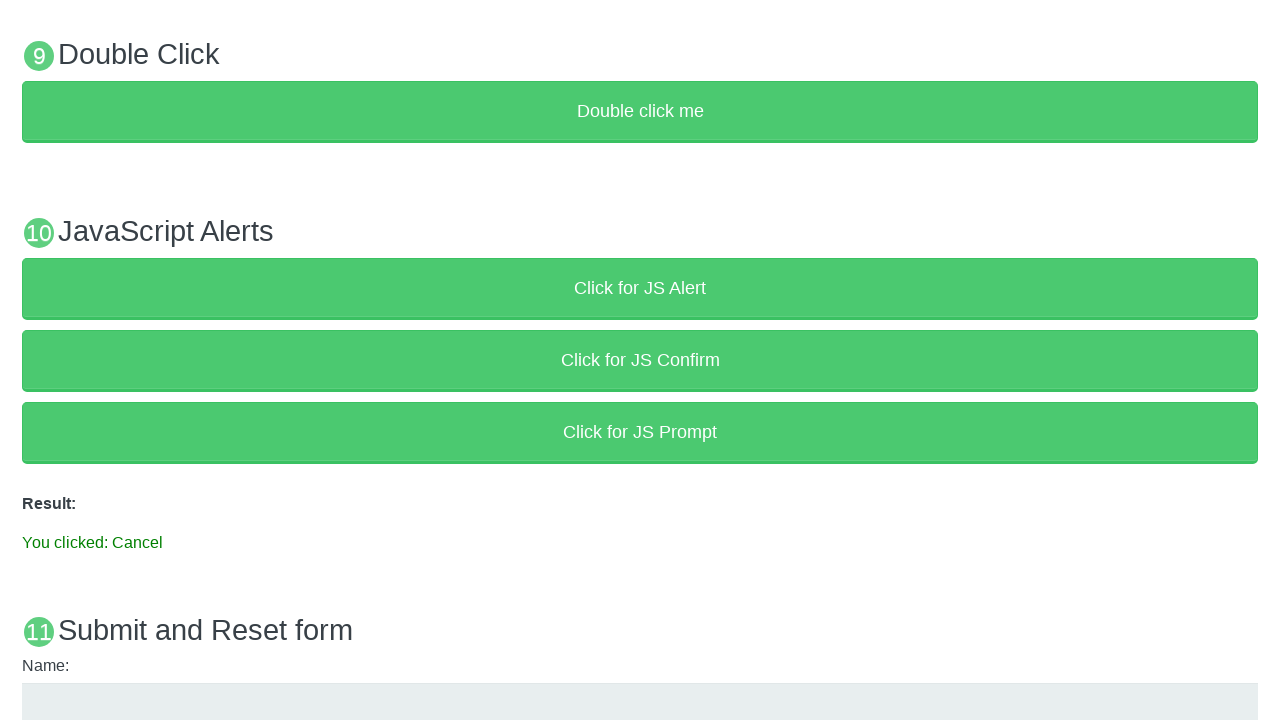